Tests element access by CSS selector with custom attribute - clears and fills a text input using attribute selector

Starting URL: https://www.selenium.dev/selenium/web/web-form.html

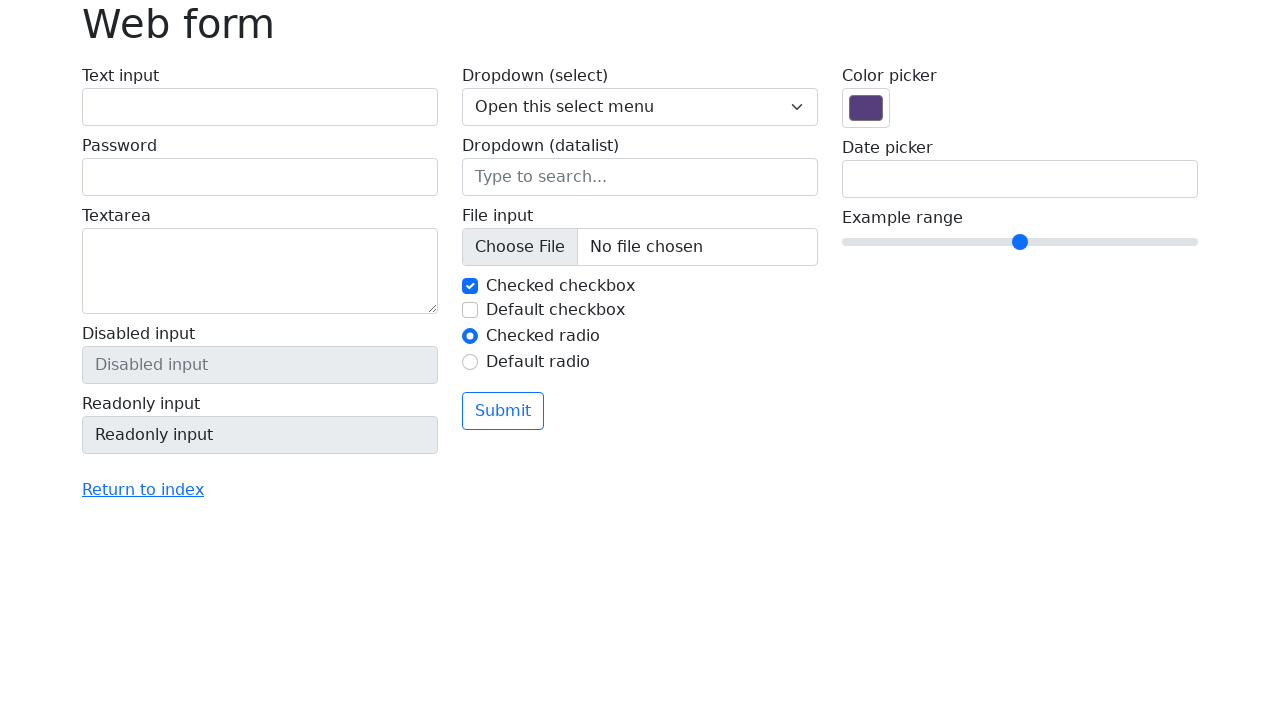

Cleared text input field found by CSS attribute selector [myprop='myvalue'] on input[myprop='myvalue']
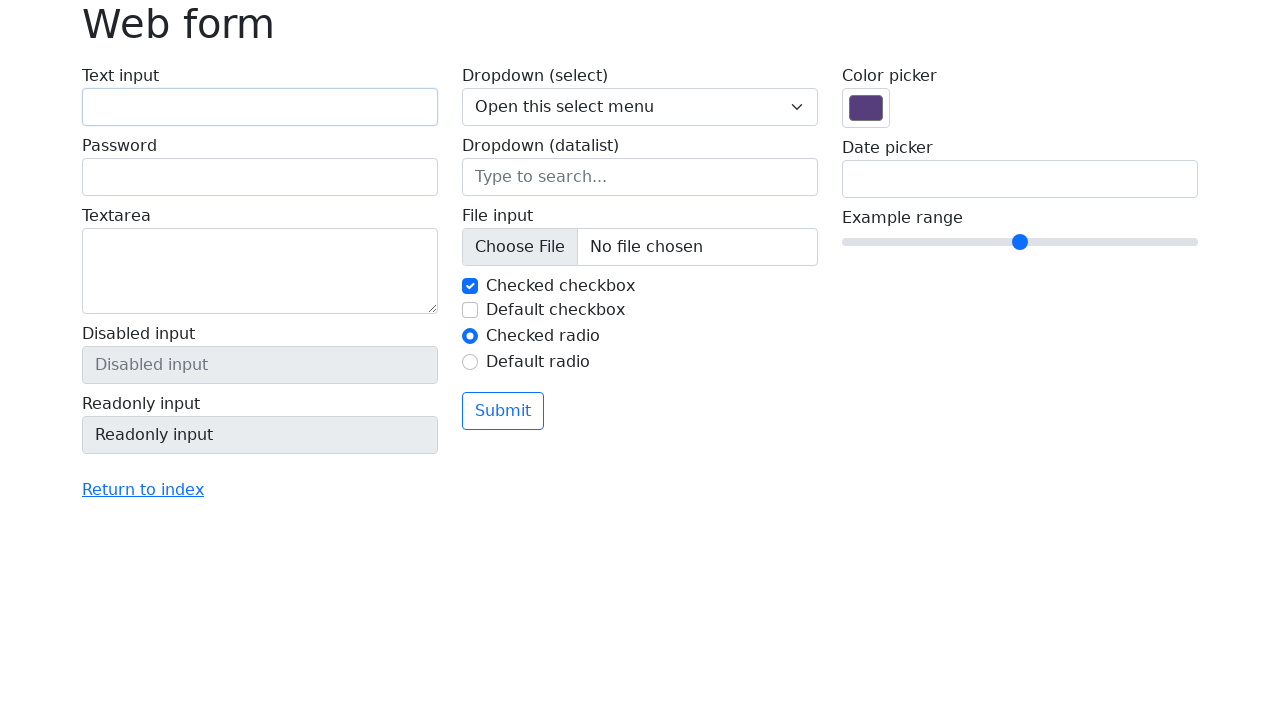

Filled input field with 'Automation By css selector' using CSS attribute selector on input[myprop='myvalue']
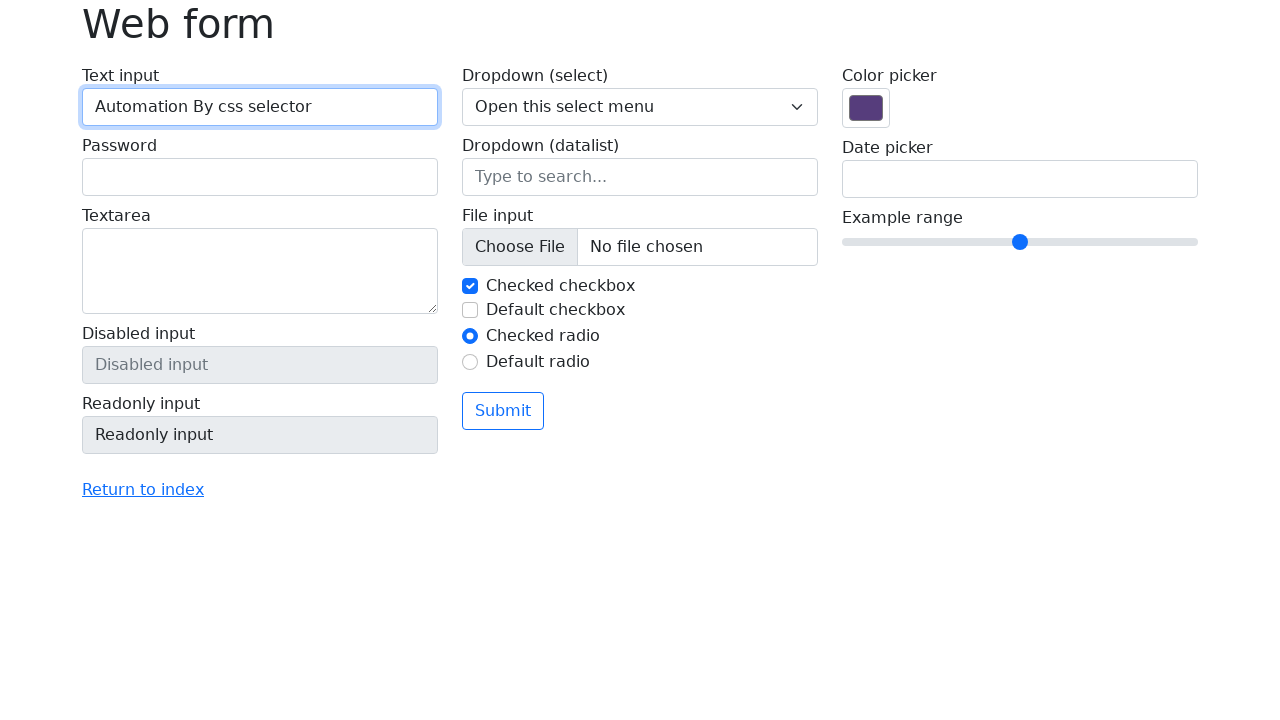

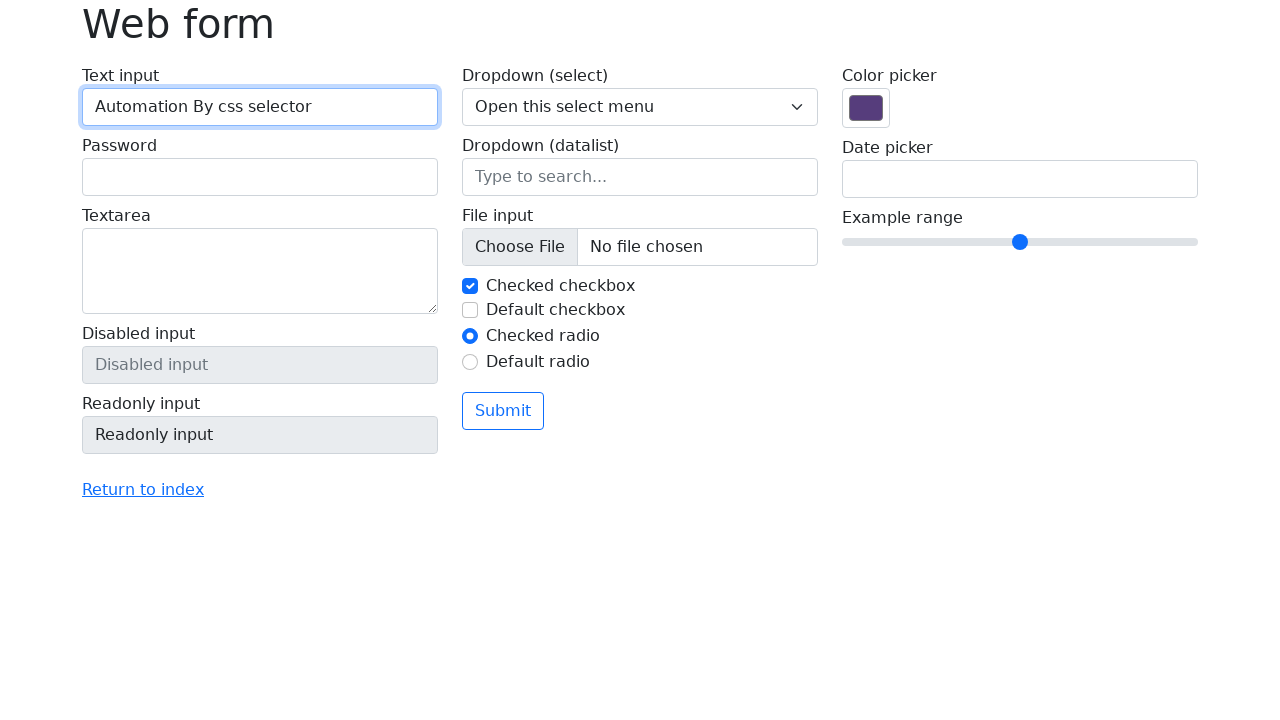